Tests iframe interaction by switching to a TinyMCE editor iframe and performing keyboard actions to select all and delete content within the editor.

Starting URL: https://the-internet.herokuapp.com/iframe

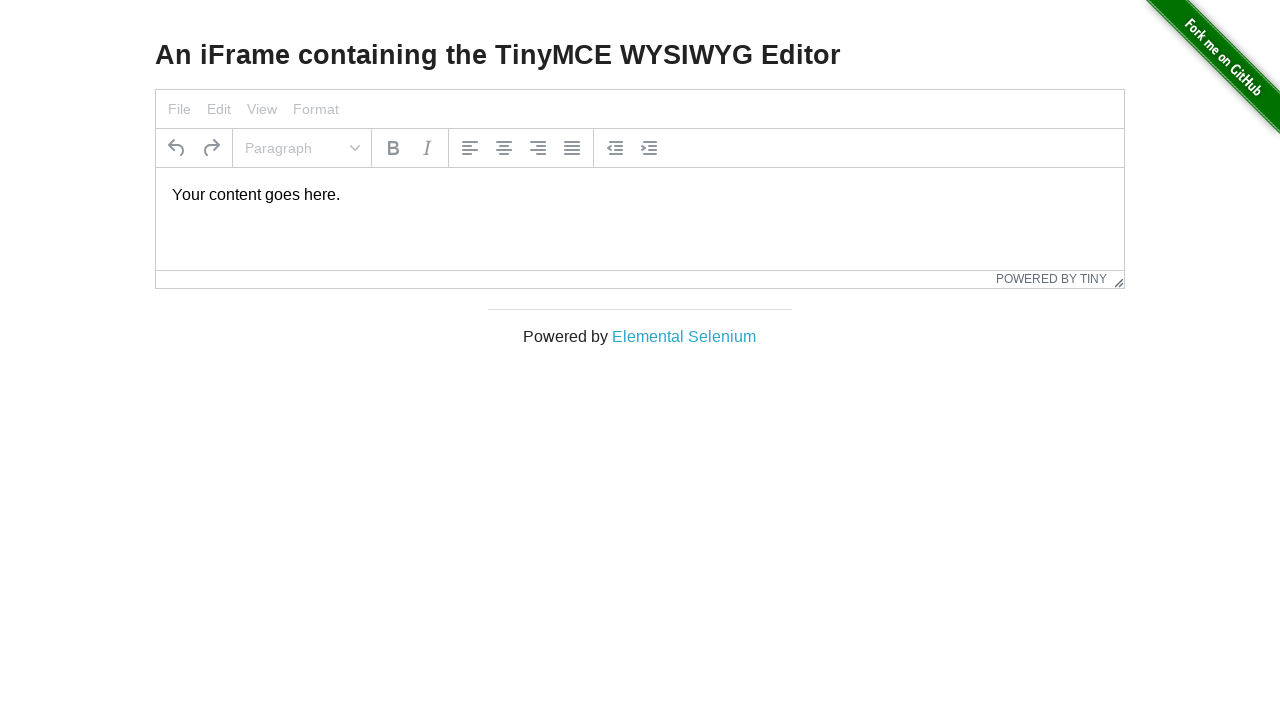

Waited for TinyMCE editor iframe to be present
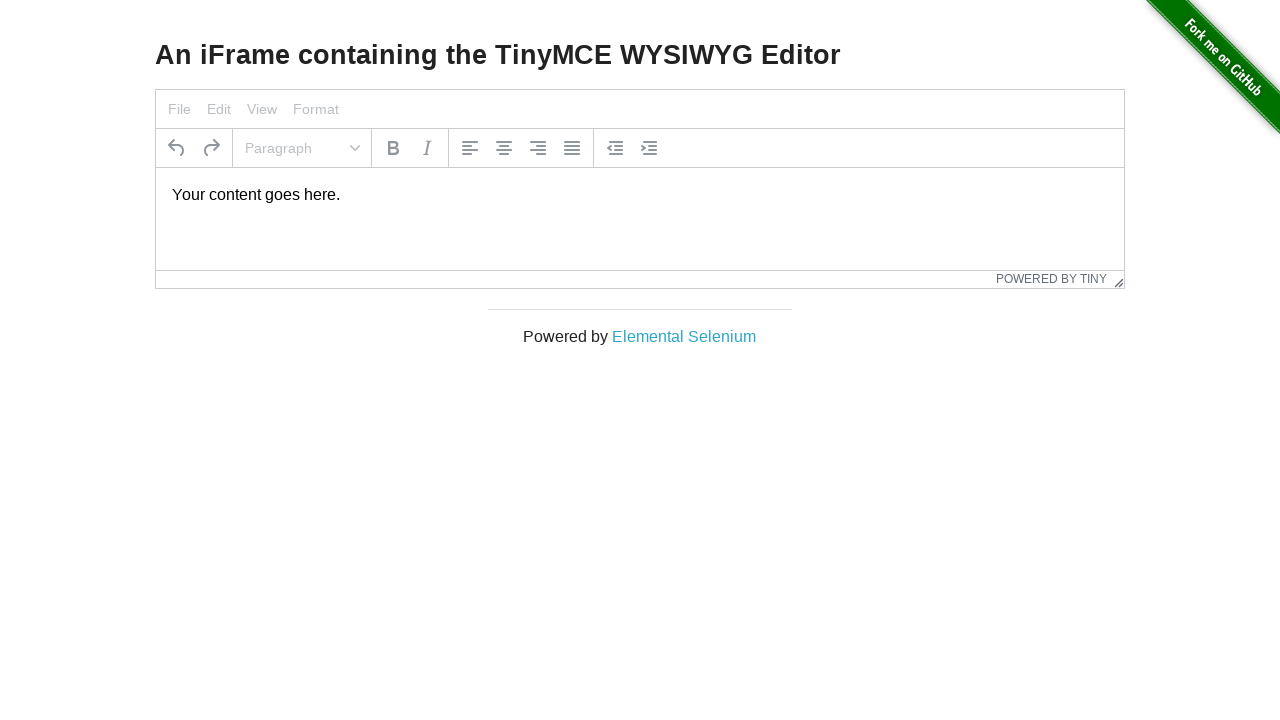

Located the TinyMCE editor iframe
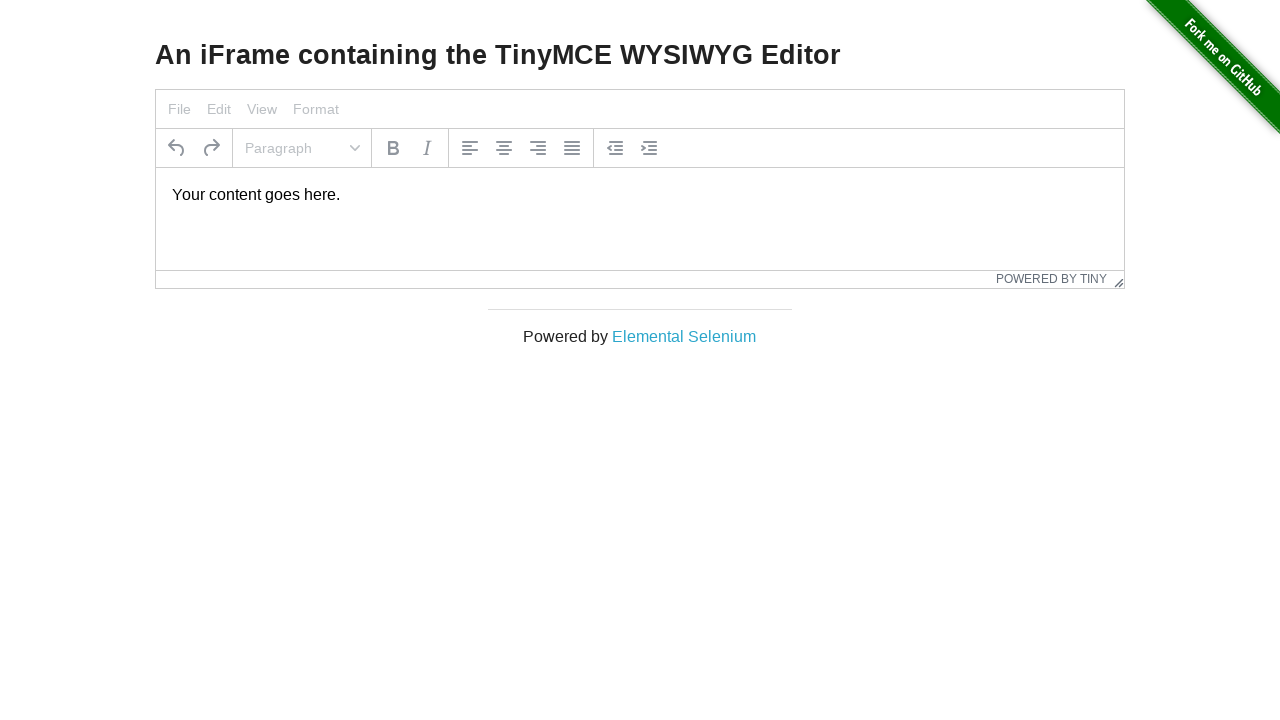

Clicked on the TinyMCE editor body inside the iframe at (640, 195) on #mce_0_ifr >> internal:control=enter-frame >> #tinymce
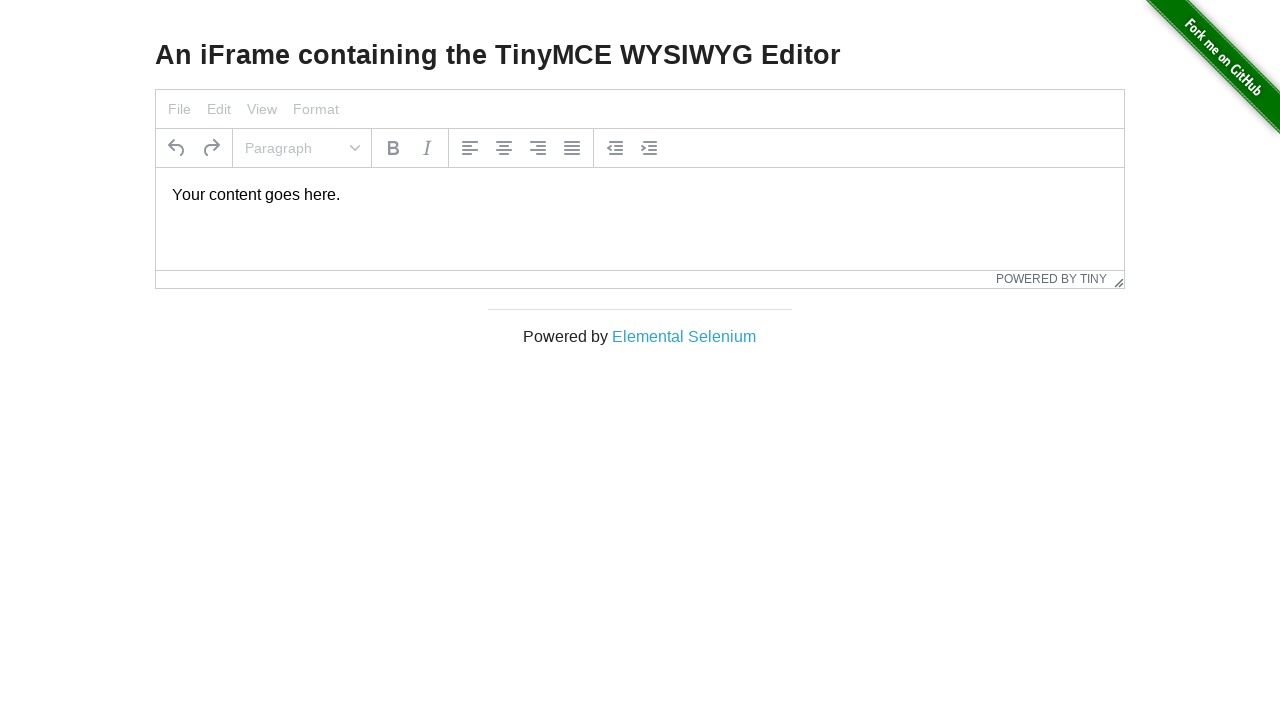

Pressed Ctrl+A to select all content in the editor on #mce_0_ifr >> internal:control=enter-frame >> #tinymce
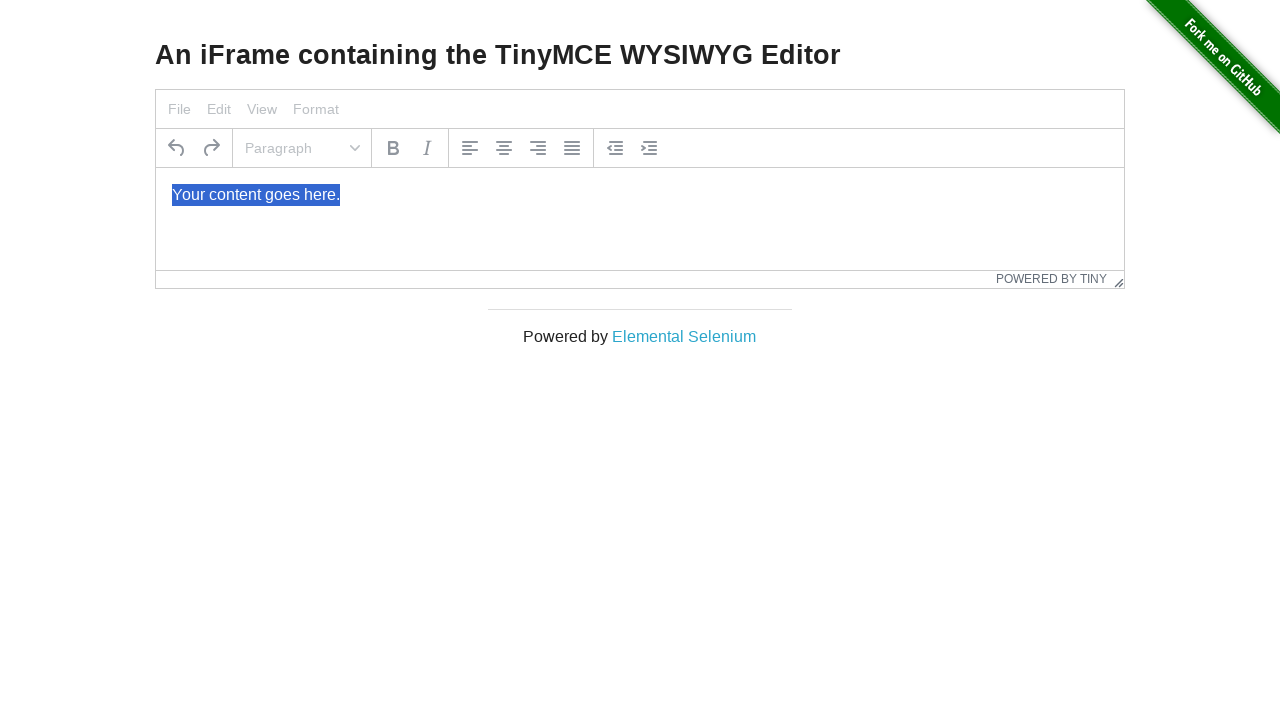

Pressed Delete to remove all selected content from the editor on #mce_0_ifr >> internal:control=enter-frame >> #tinymce
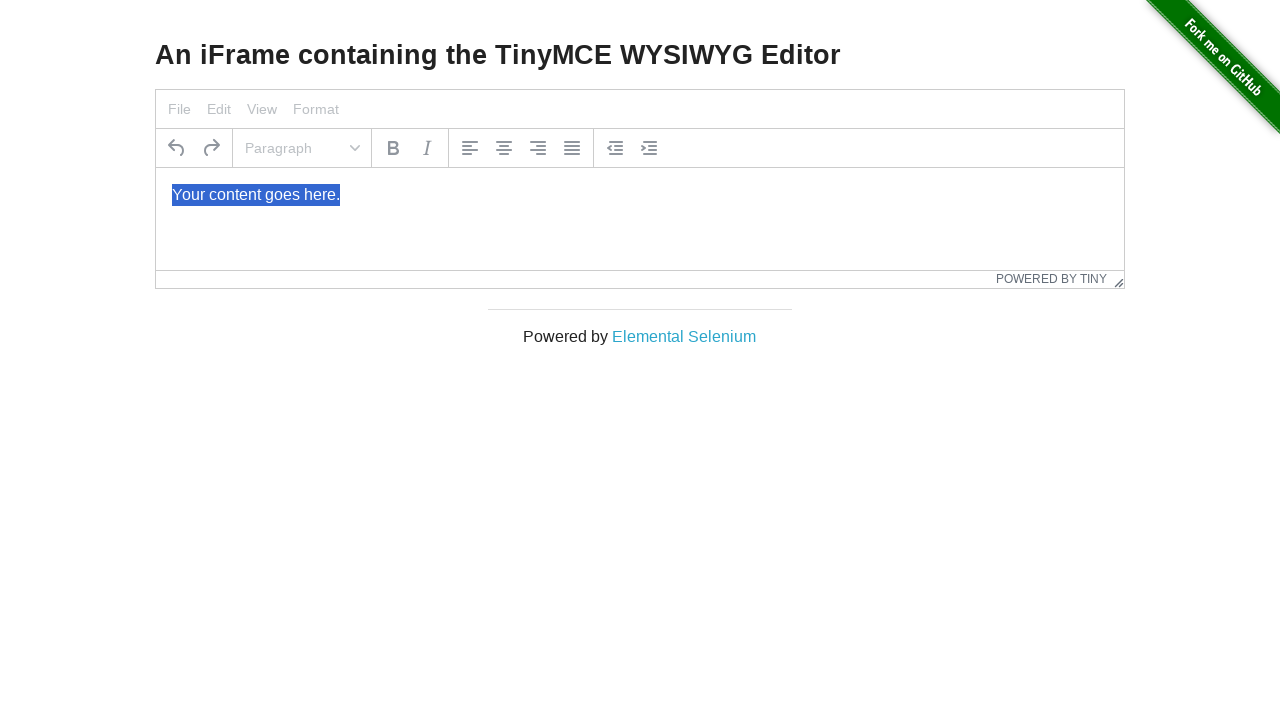

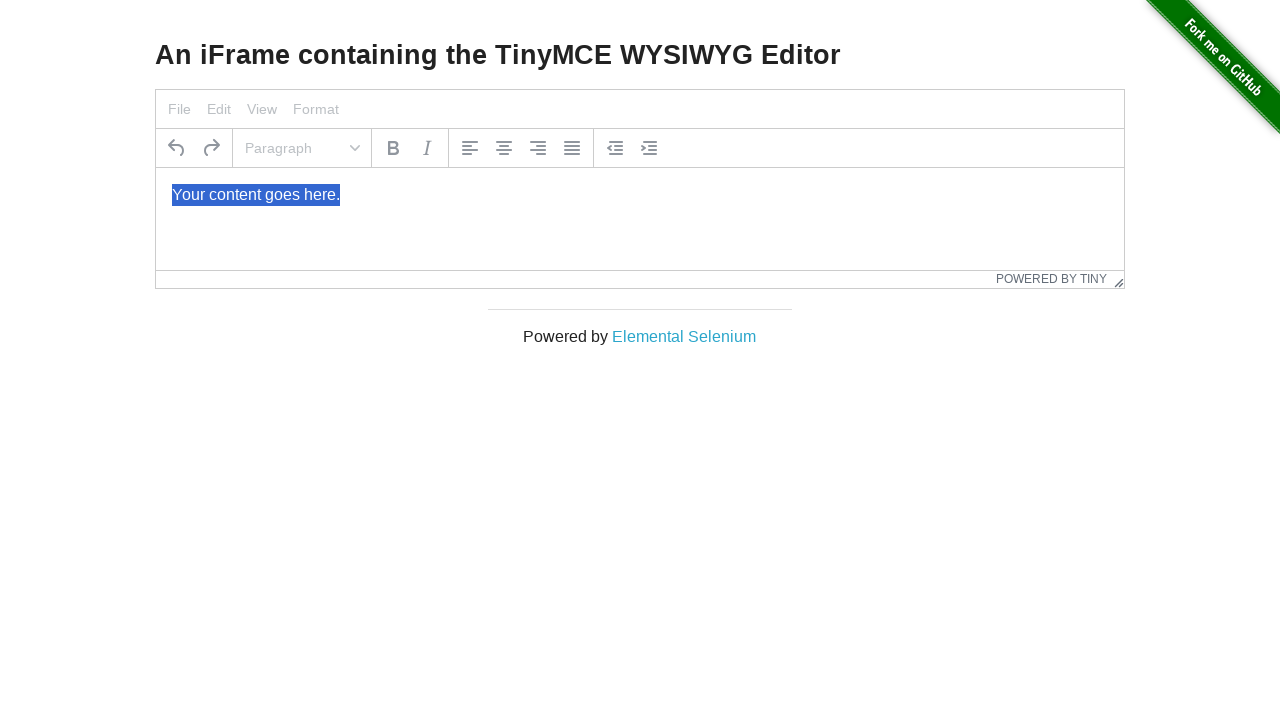